Tests the add/remove elements functionality by clicking Add Element button, verifying Delete button appears, then clicking Delete to remove it

Starting URL: https://the-internet.herokuapp.com/add_remove_elements/

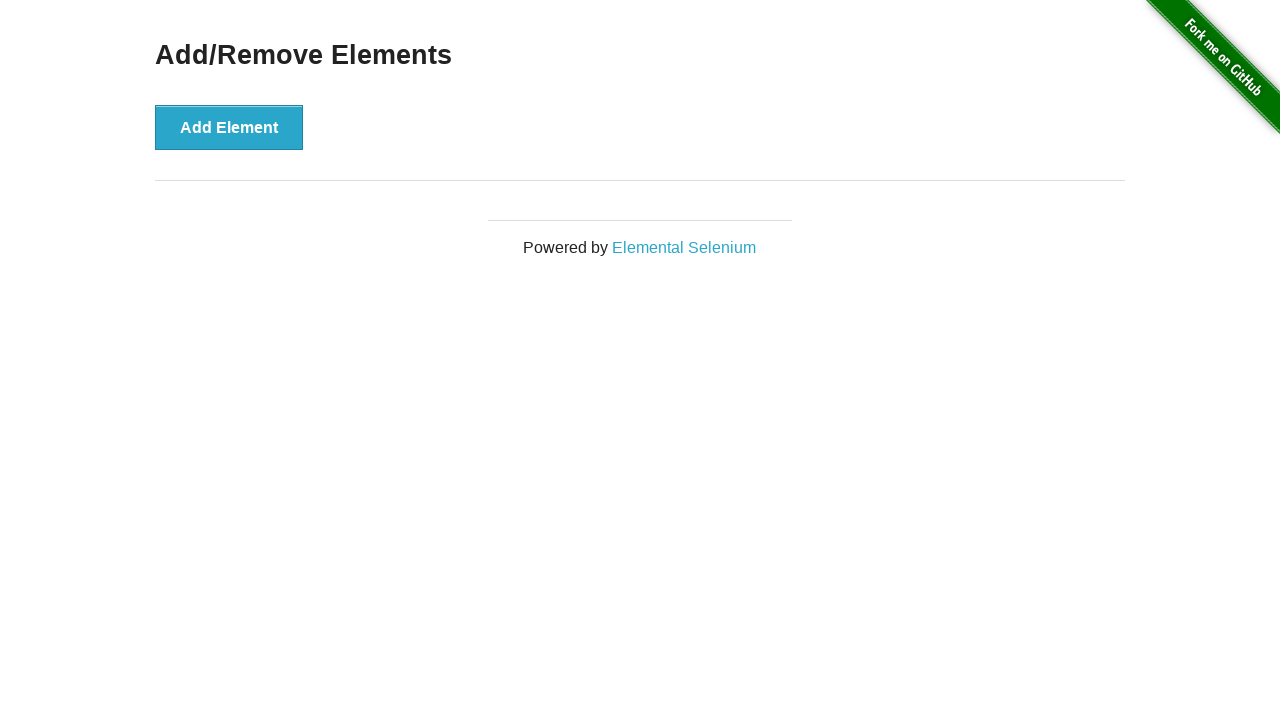

Clicked Add Element button at (229, 127) on text='Add Element'
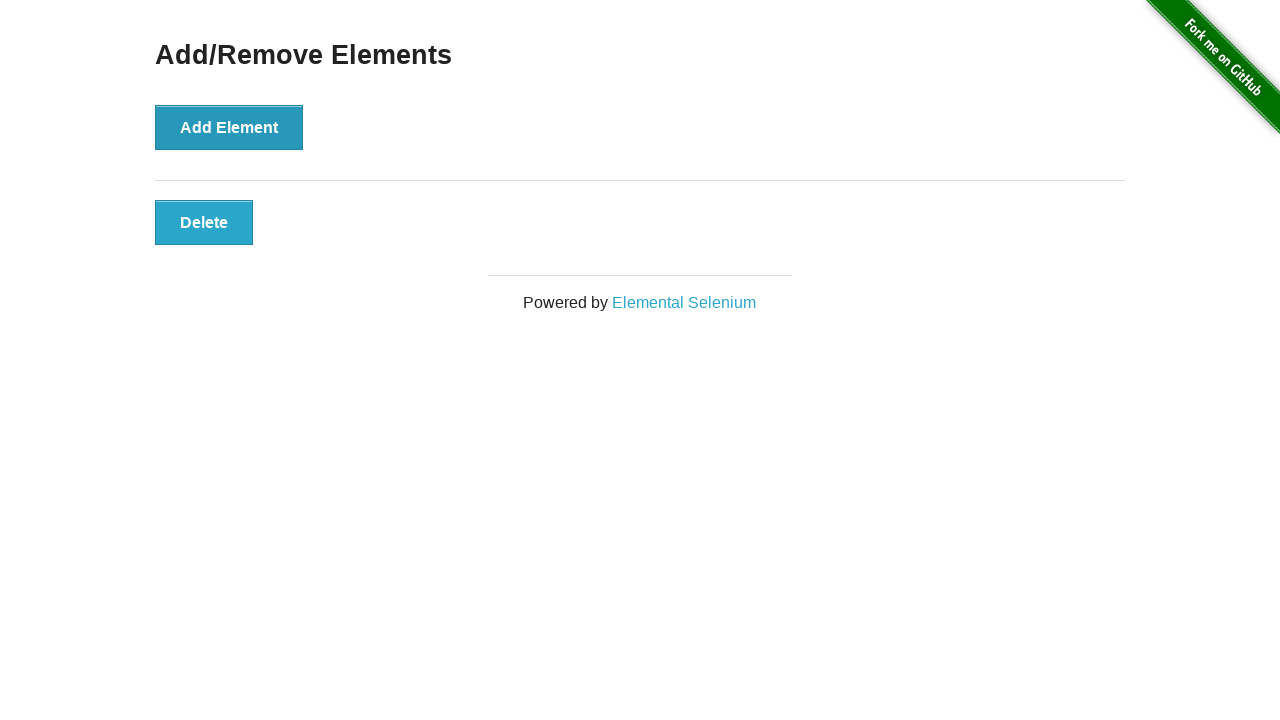

Delete button appeared and is visible
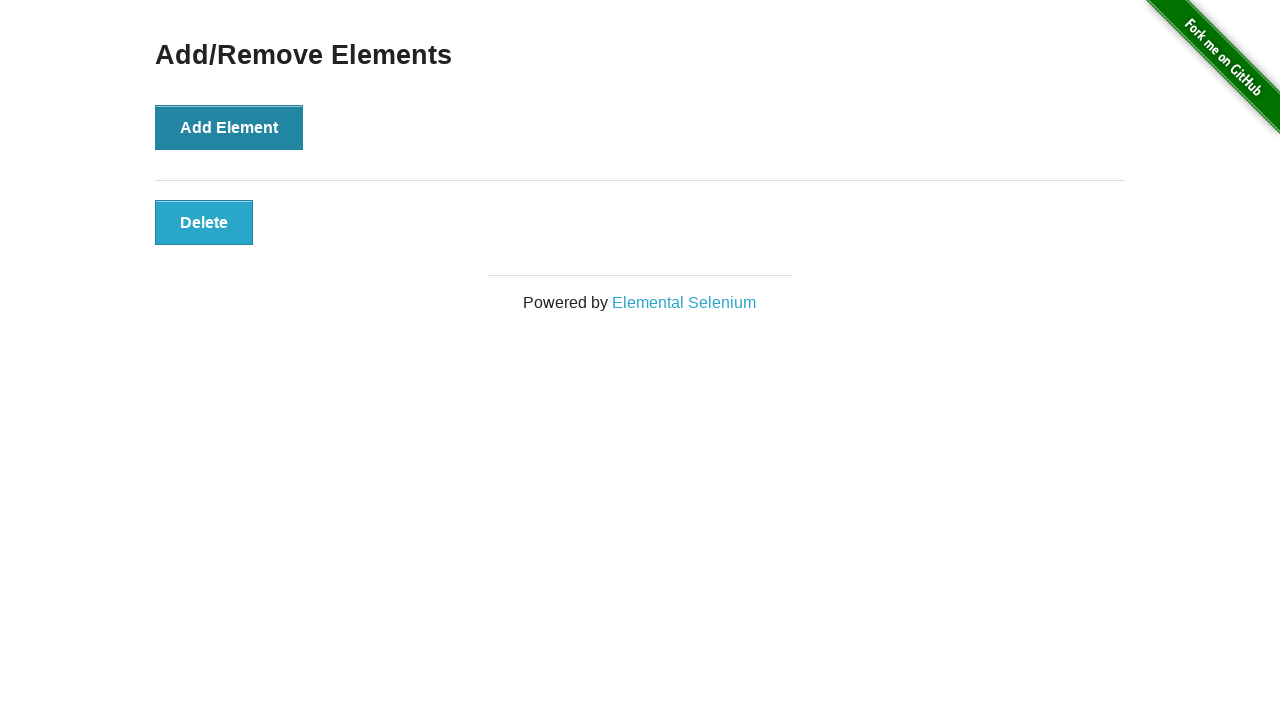

Clicked Delete button to remove the element at (204, 222) on text='Delete'
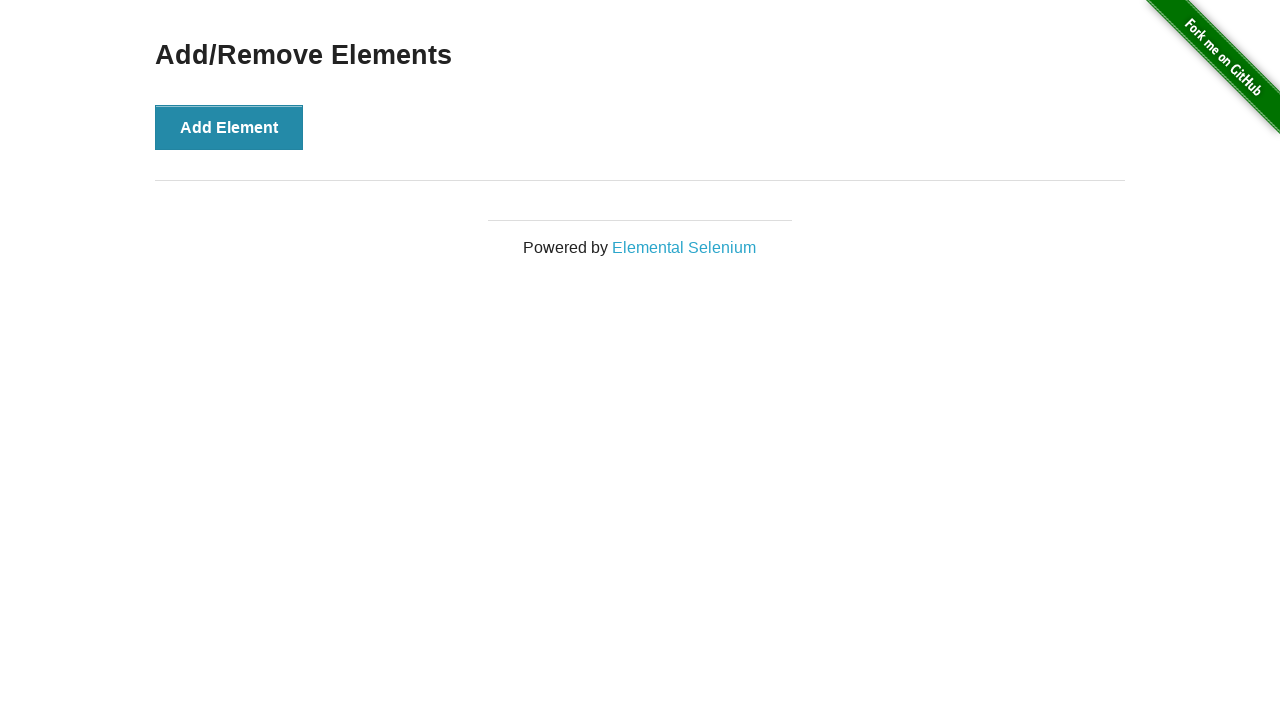

Verified Add/Remove Elements heading is still visible
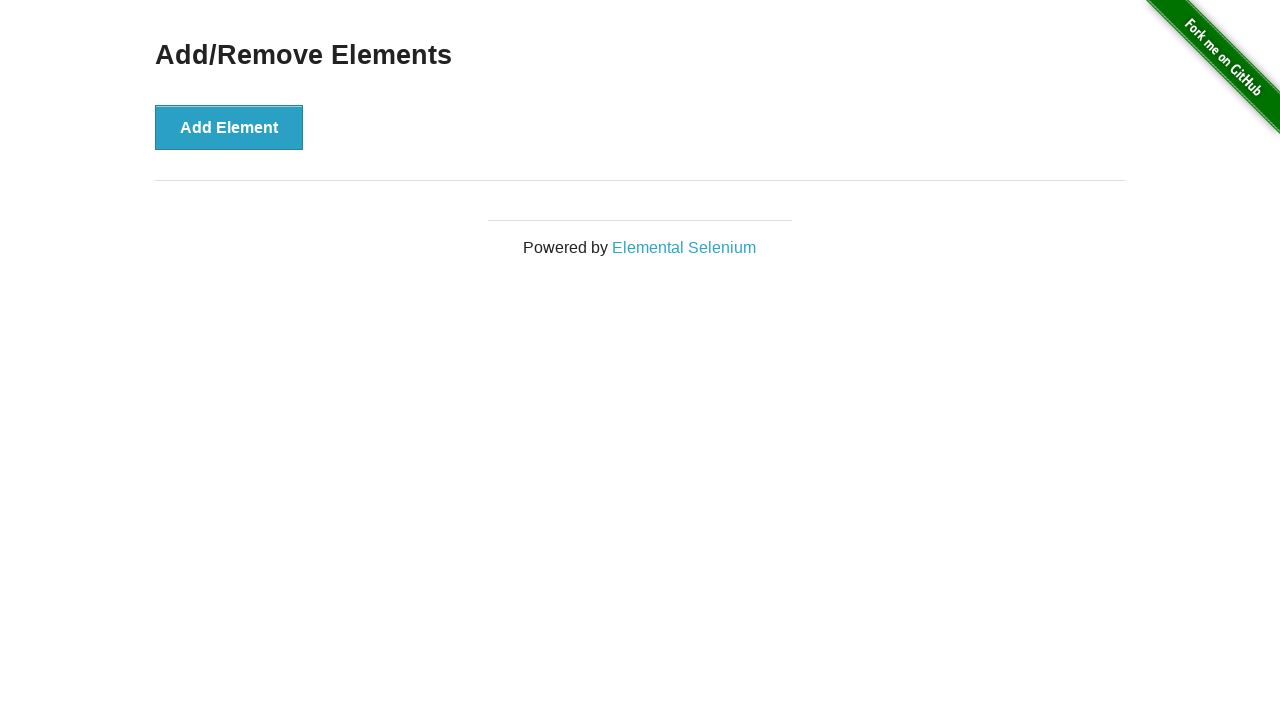

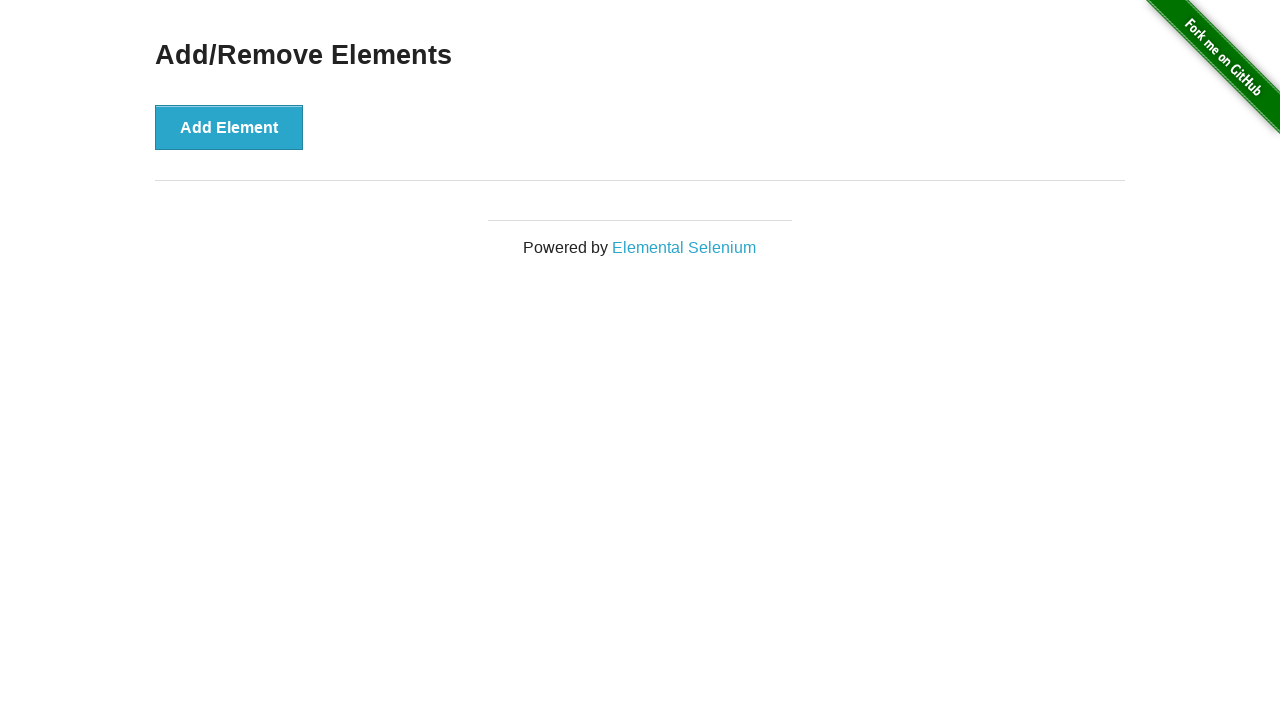